Tests navigation using role-based locators by clicking a link and verifying a heading exists

Starting URL: https://www.qa-practice.com

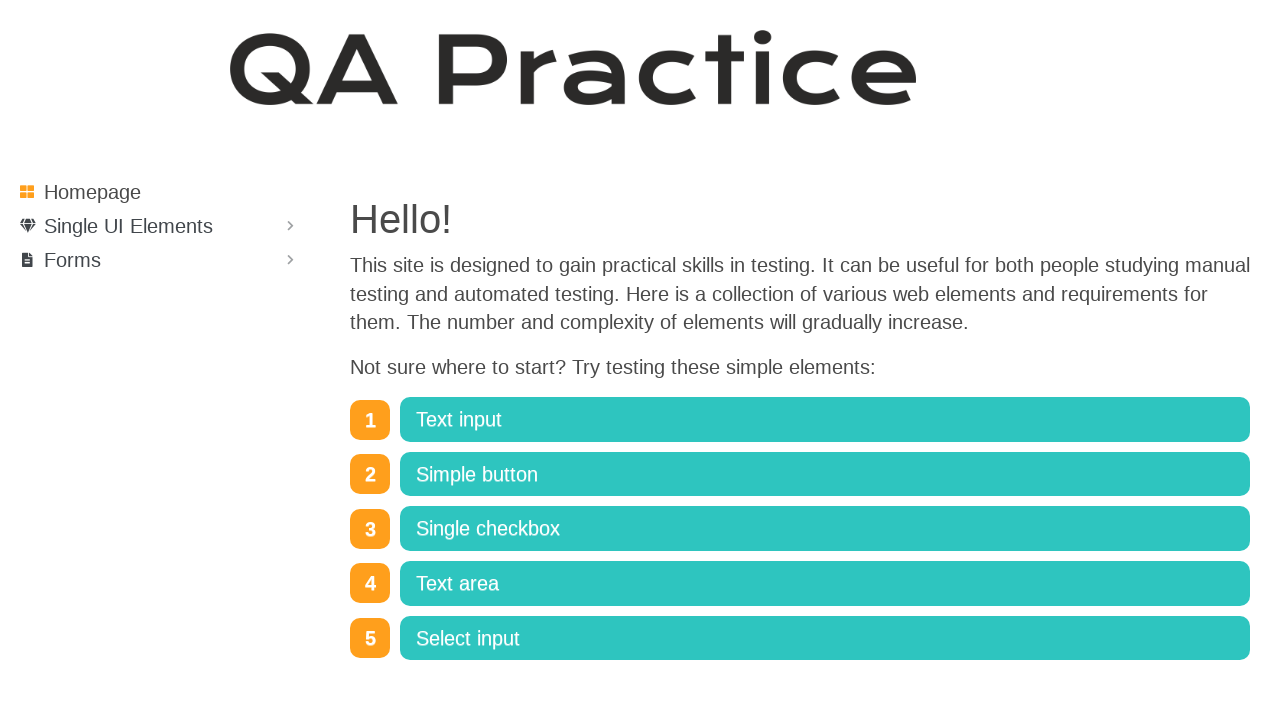

Clicked 'What's new' link using role-based locator at (180, 625) on internal:role=link[name="What's new"i]
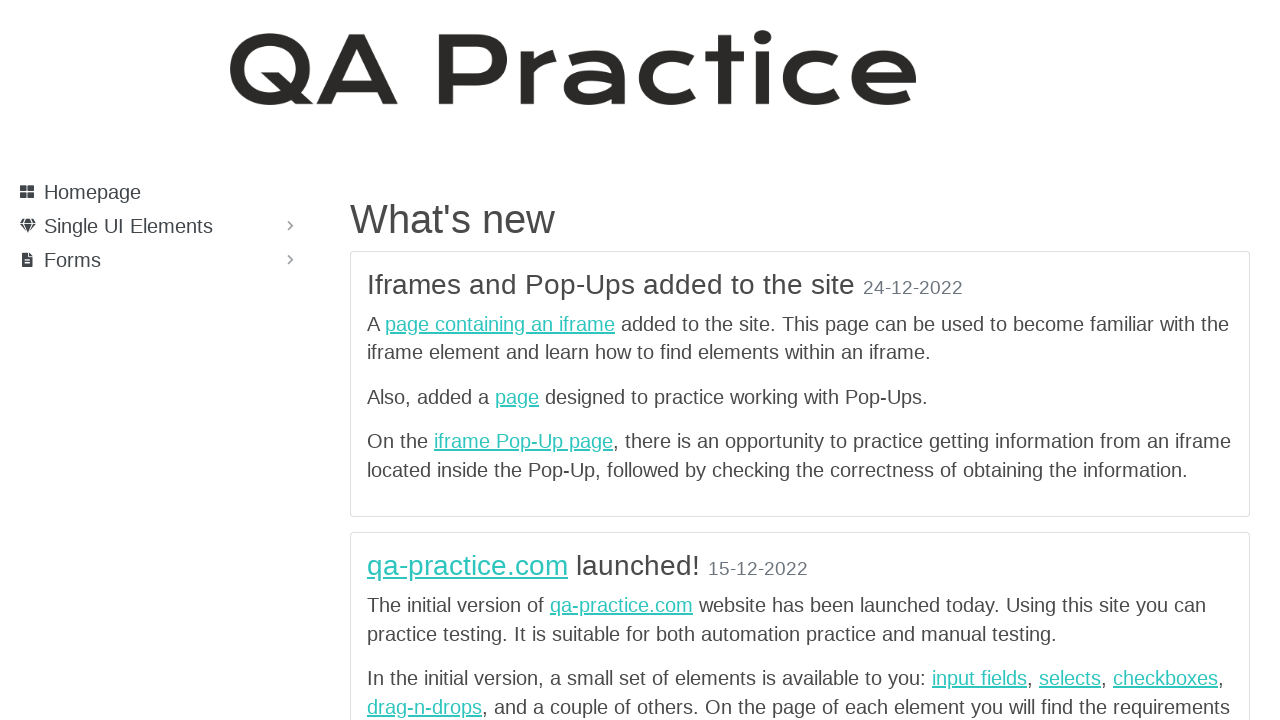

'What's new' heading loaded and verified
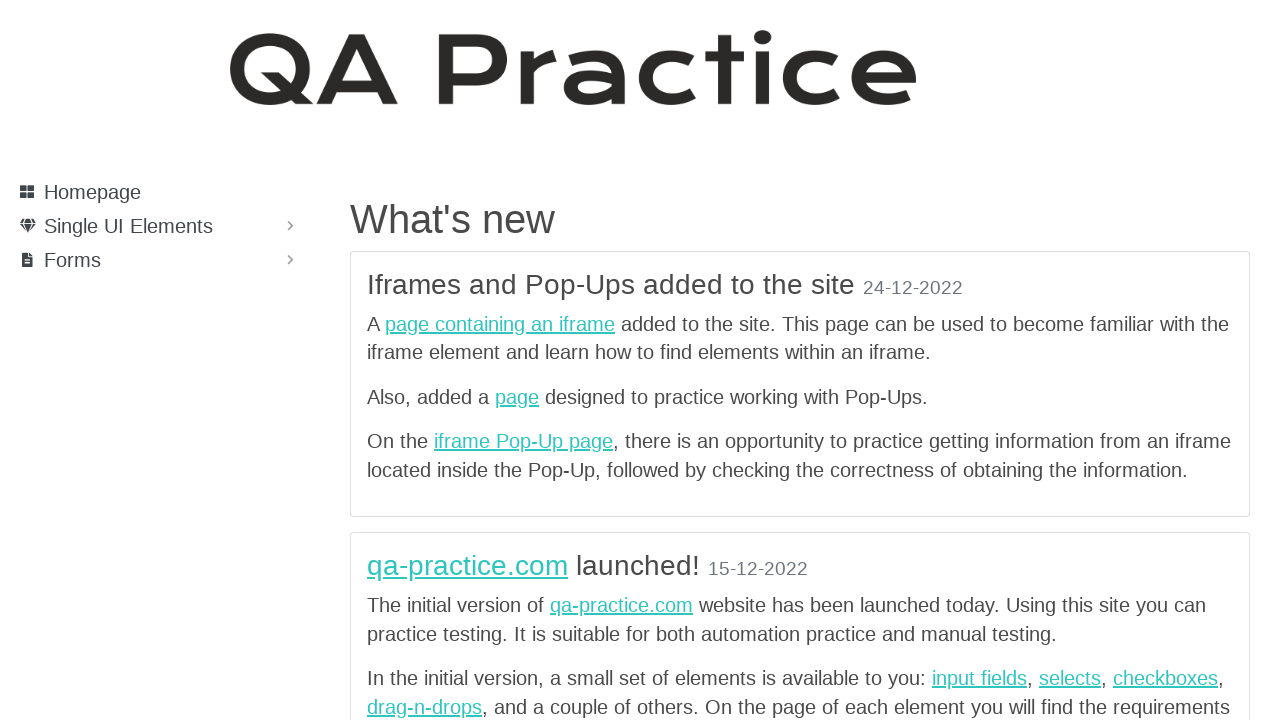

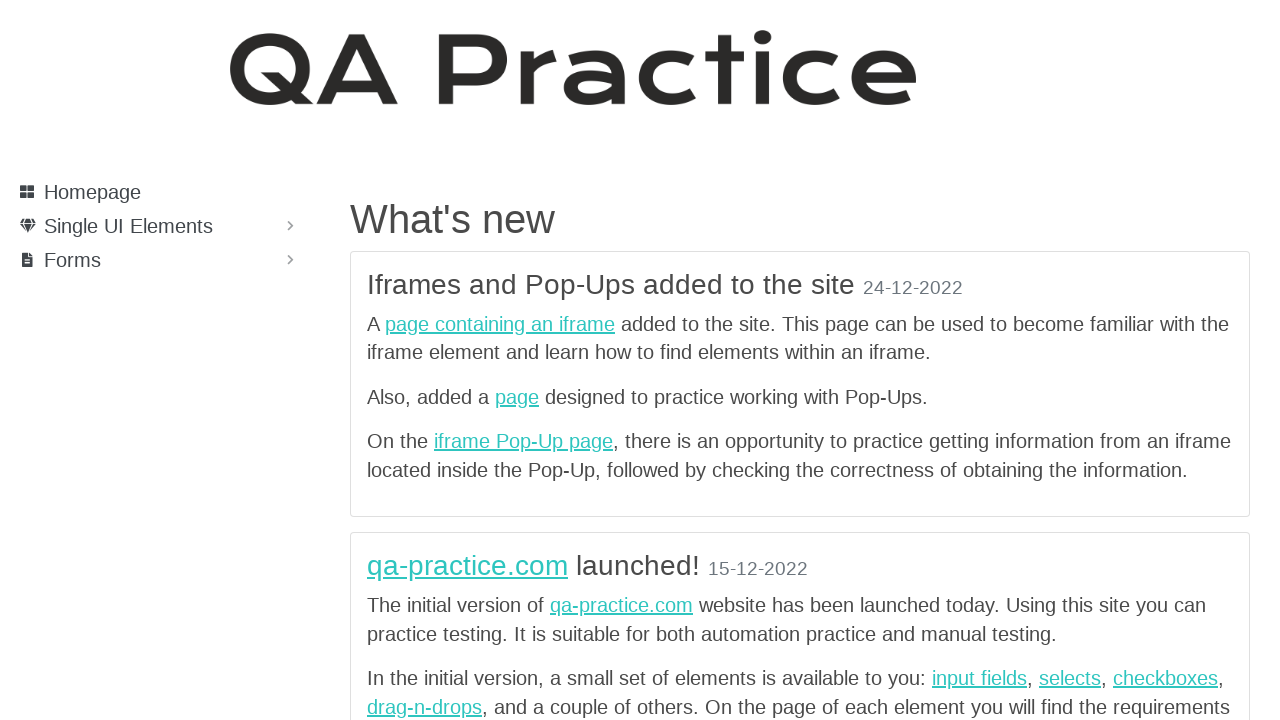